Waits for a progress bar to complete by checking for the completion class and verifies the text

Starting URL: https://seleniumui.moderntester.pl/progressbar.php

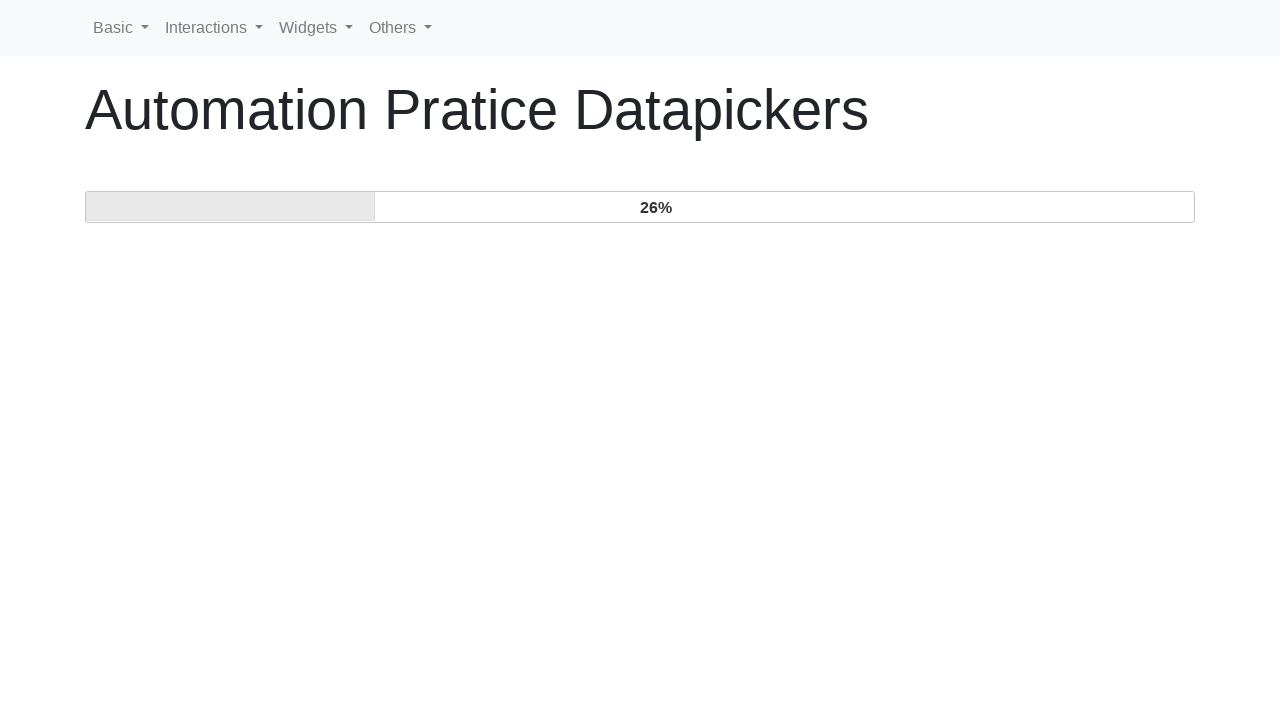

Waited for progress bar to complete (checking for .ui-progressbar-complete class)
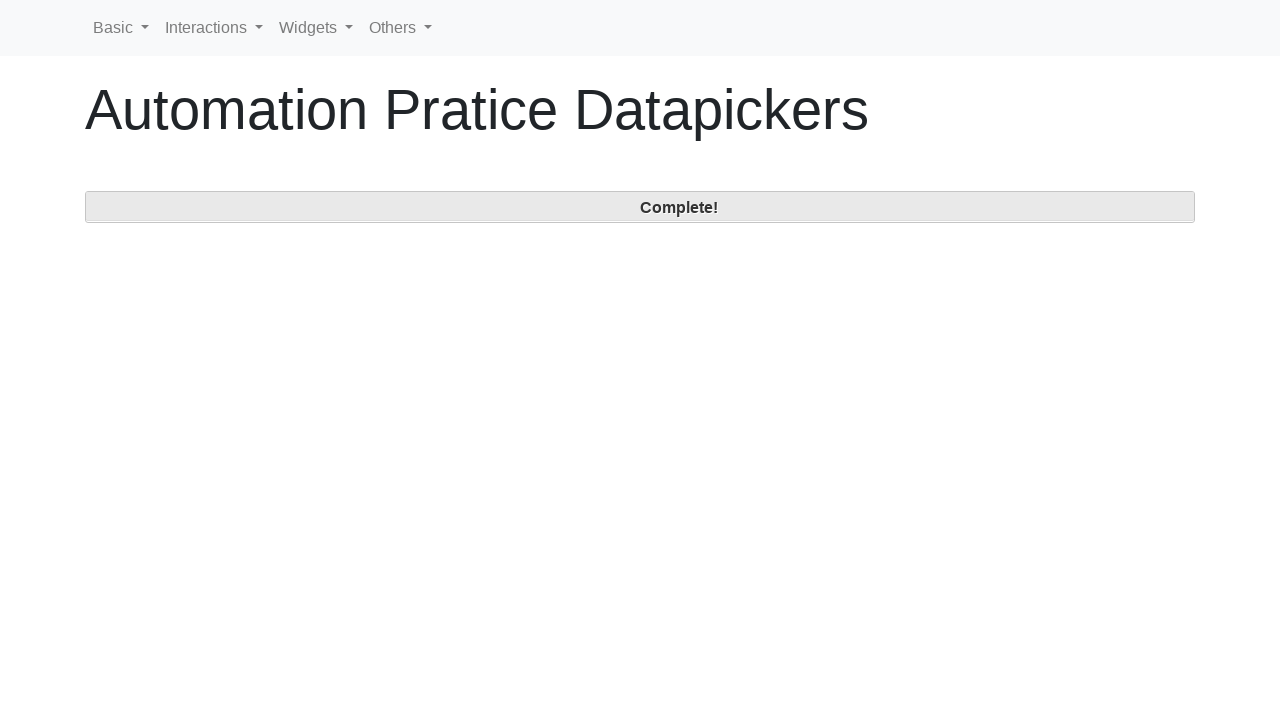

Verified progress bar completion text displays 'Complete!'
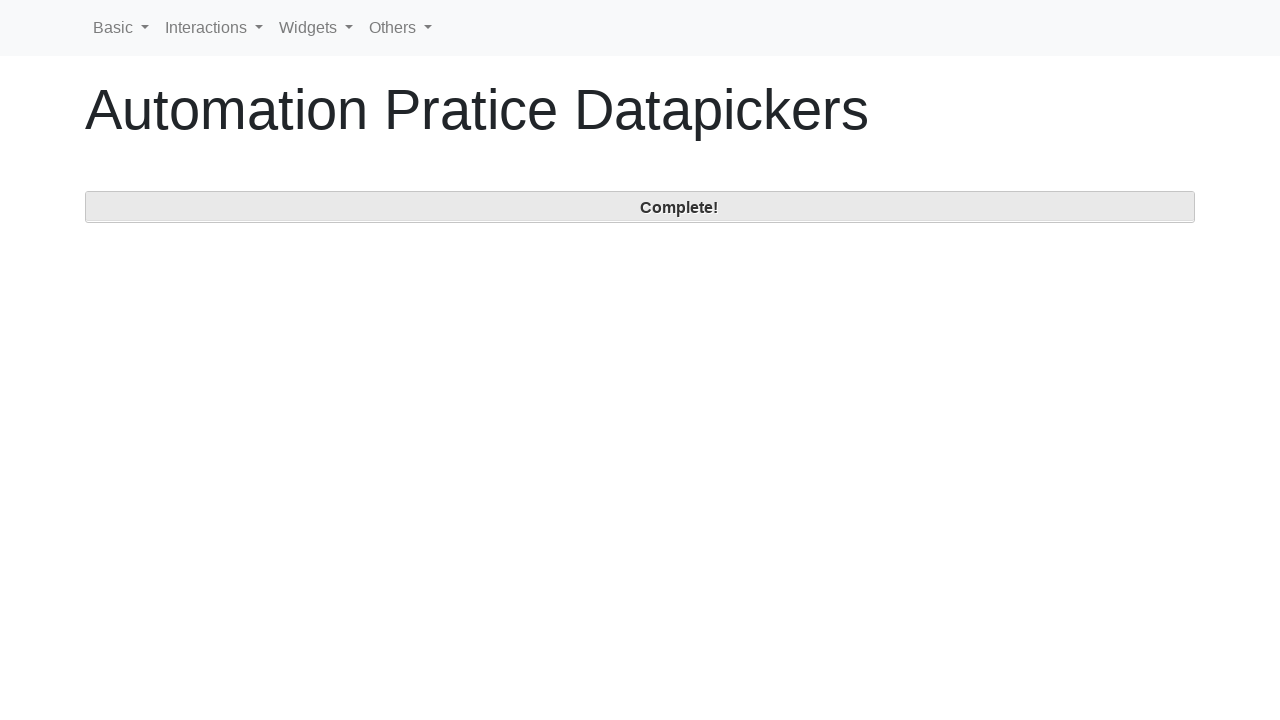

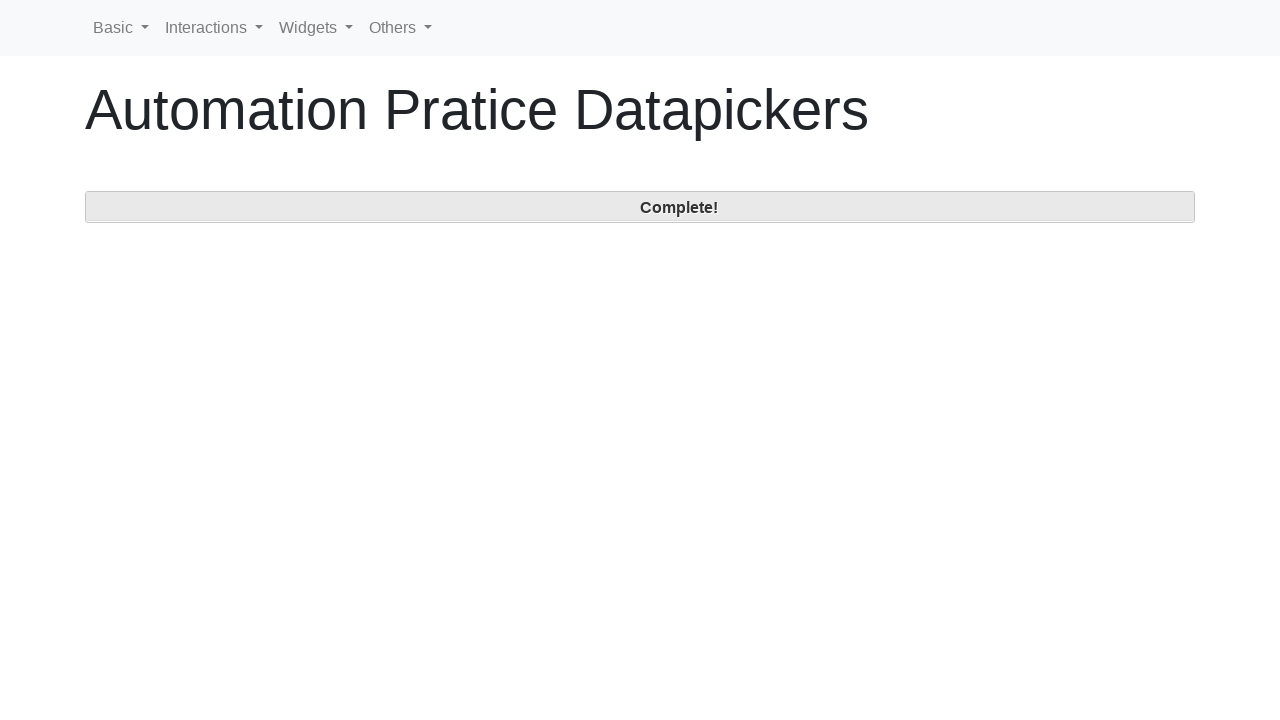